Tests that invalid email format is not accepted in the registration form

Starting URL: https://davi-vert.vercel.app/index.html

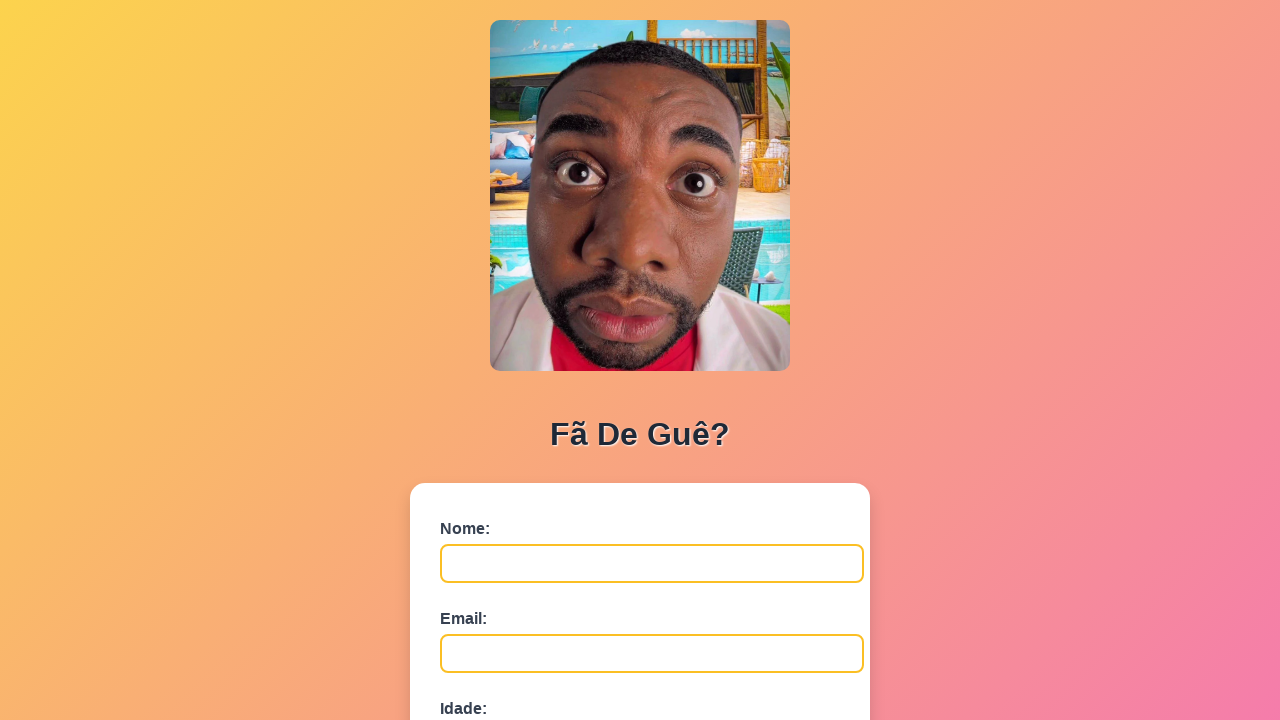

Filled name field with 'Email Ruim' on #nome
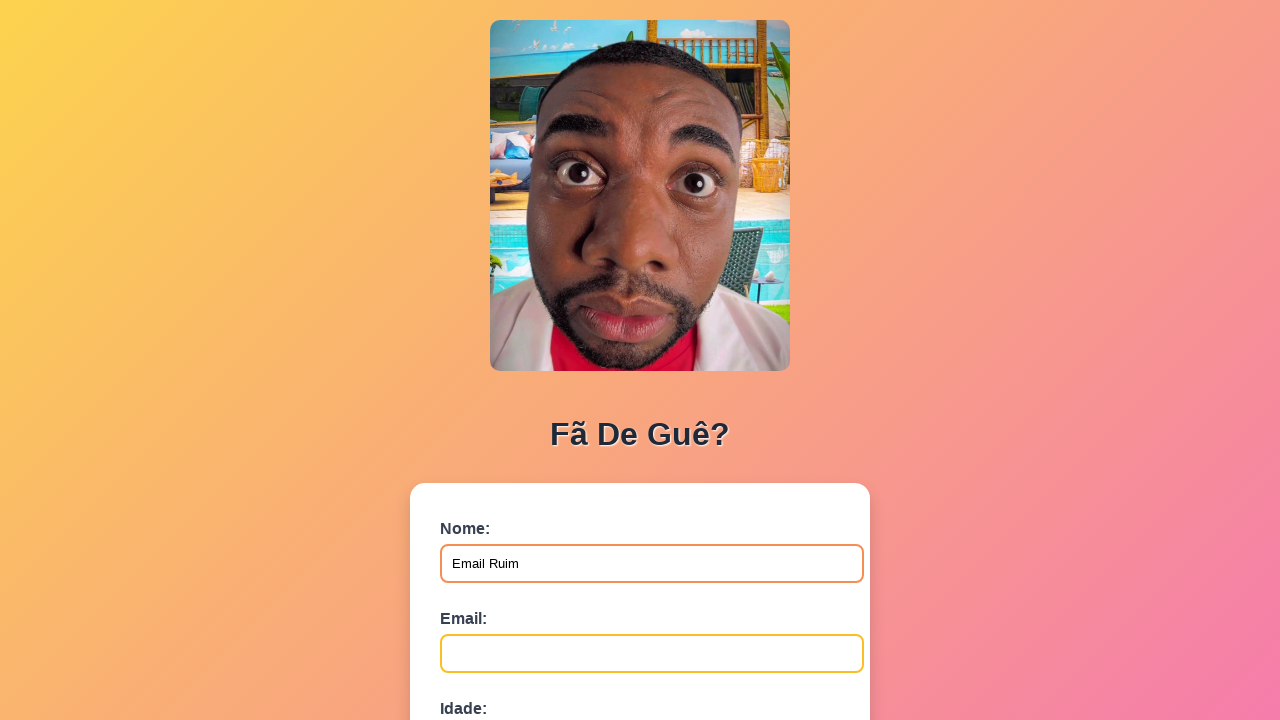

Filled email field with invalid format 'emailinvalido' on #email
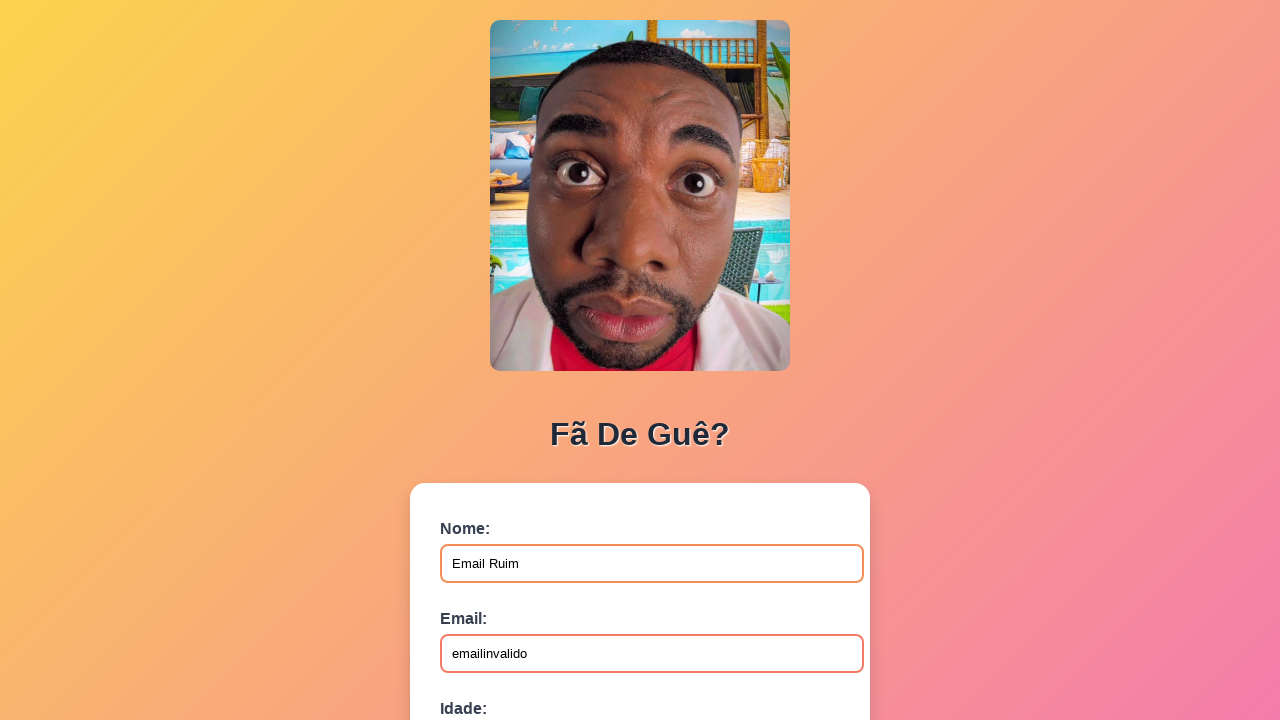

Filled age field with '30' on #idade
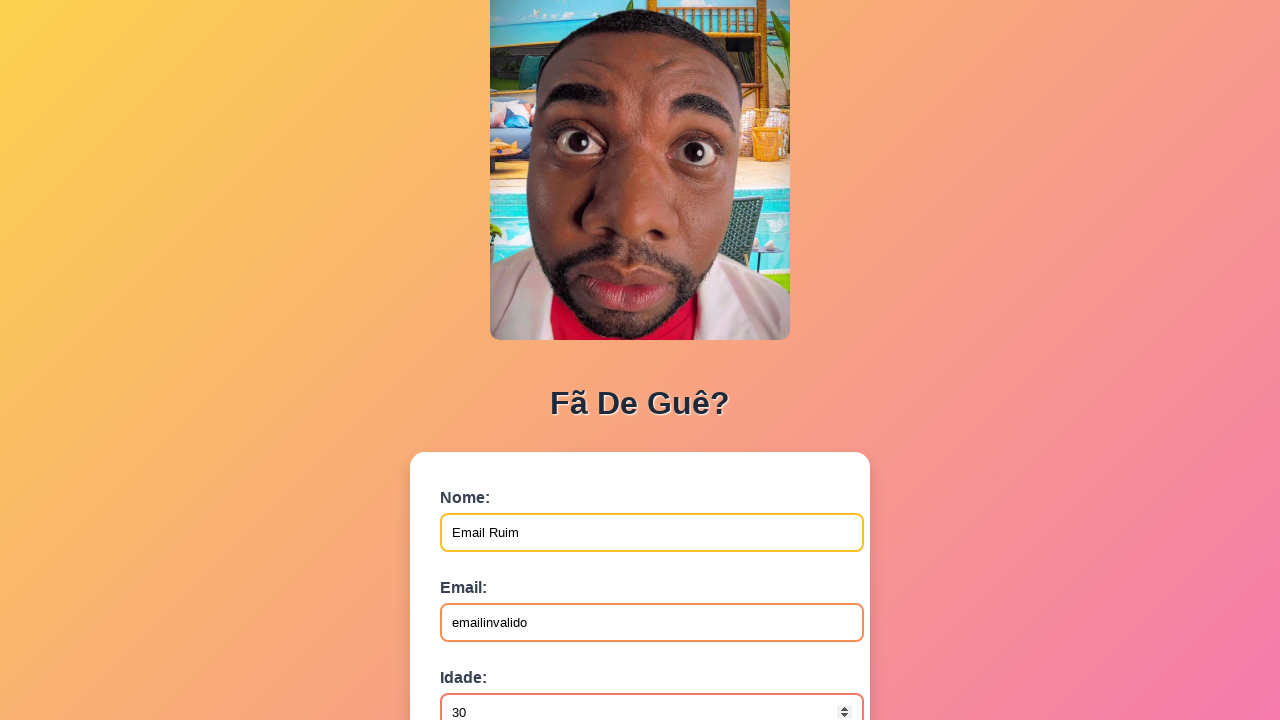

Clicked submit button to attempt form submission with invalid email at (490, 569) on button[type='submit']
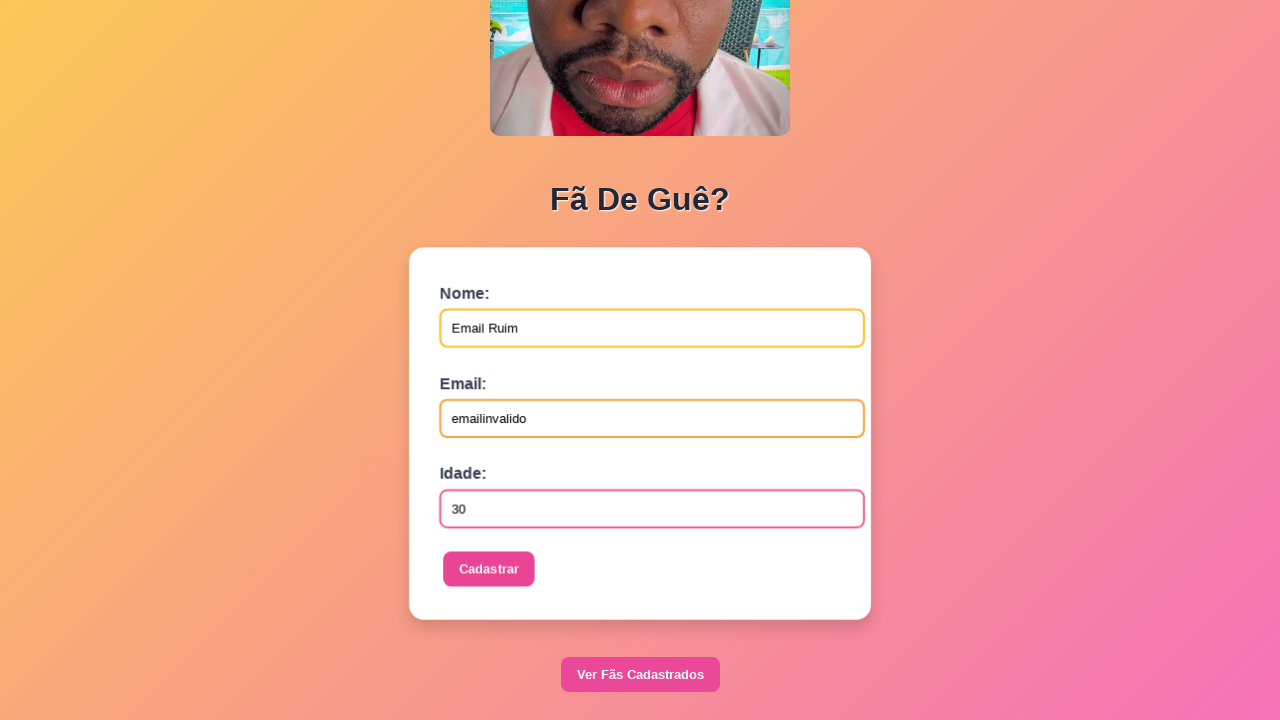

Set up dialog handler to accept alerts
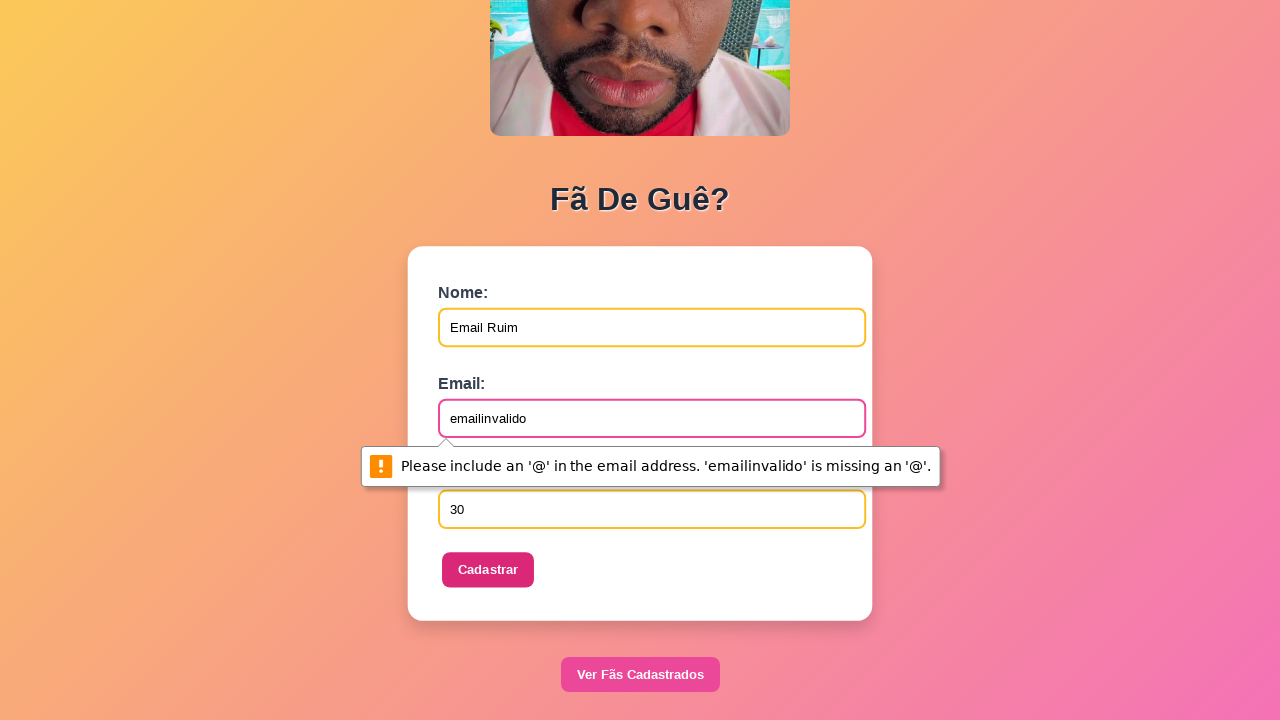

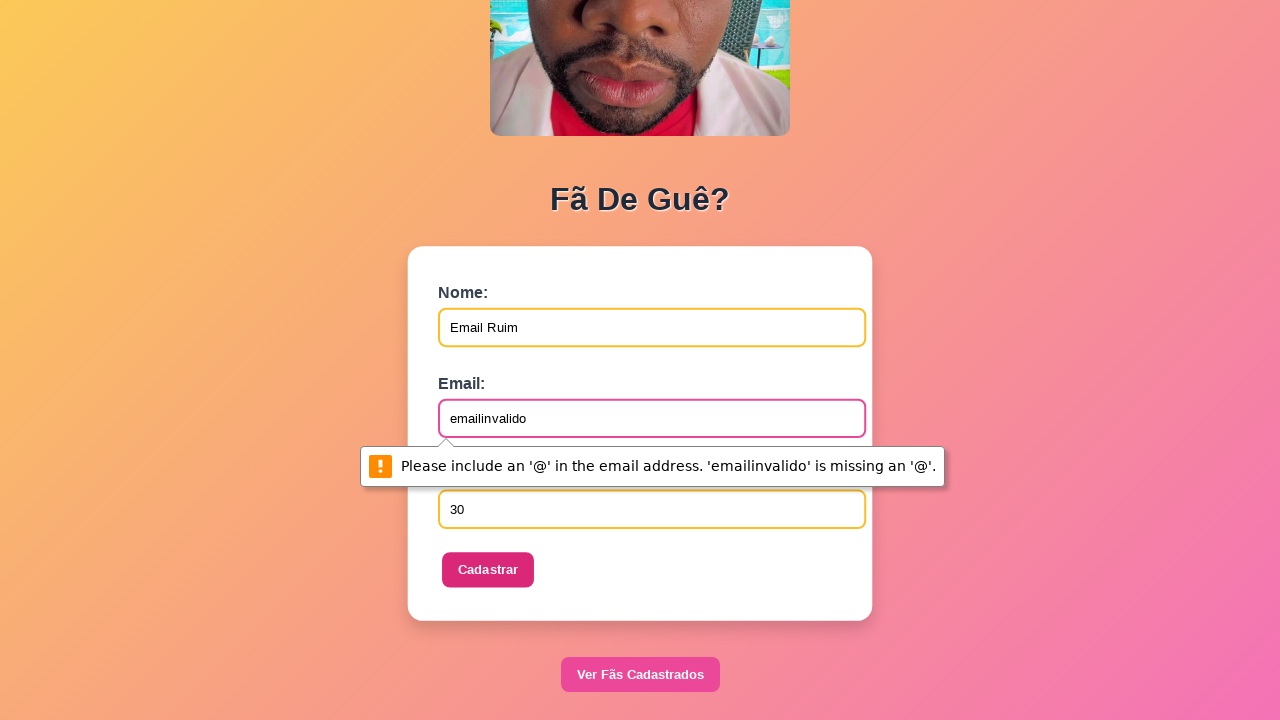